Opens Google Translate and enters Hebrew text in the source text field

Starting URL: https://translate.google.com/

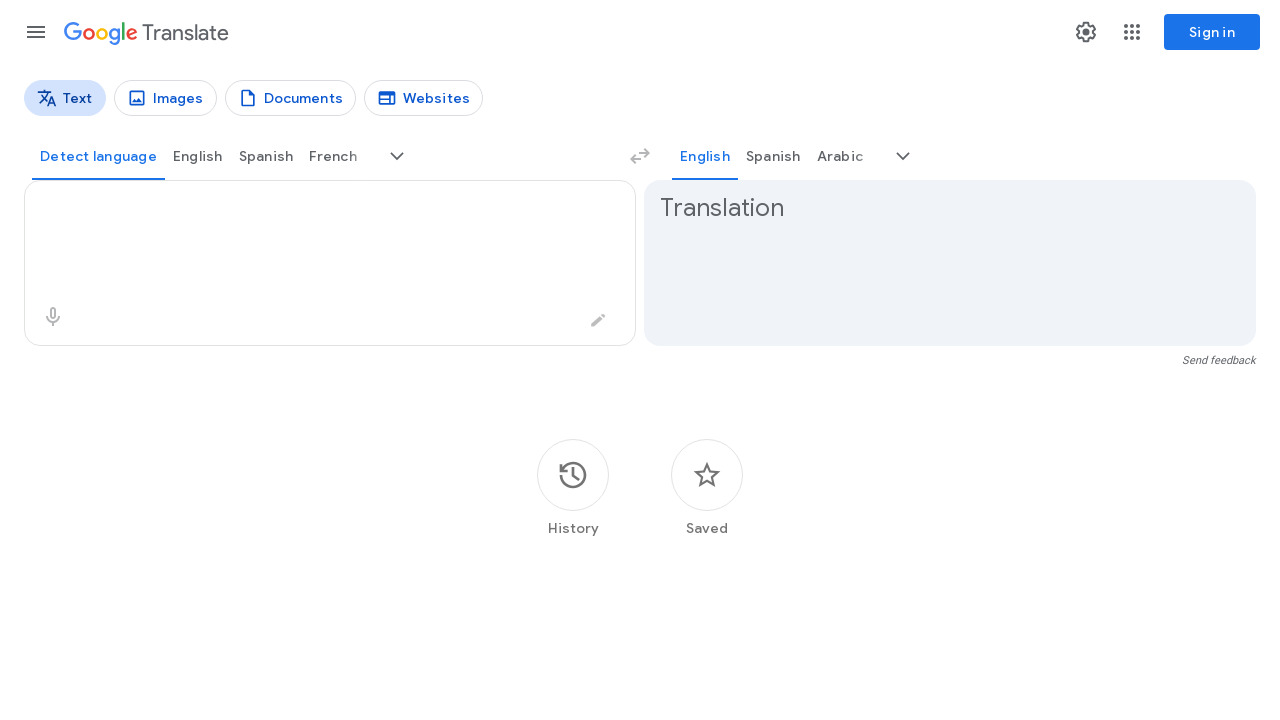

Navigated to Google Translate
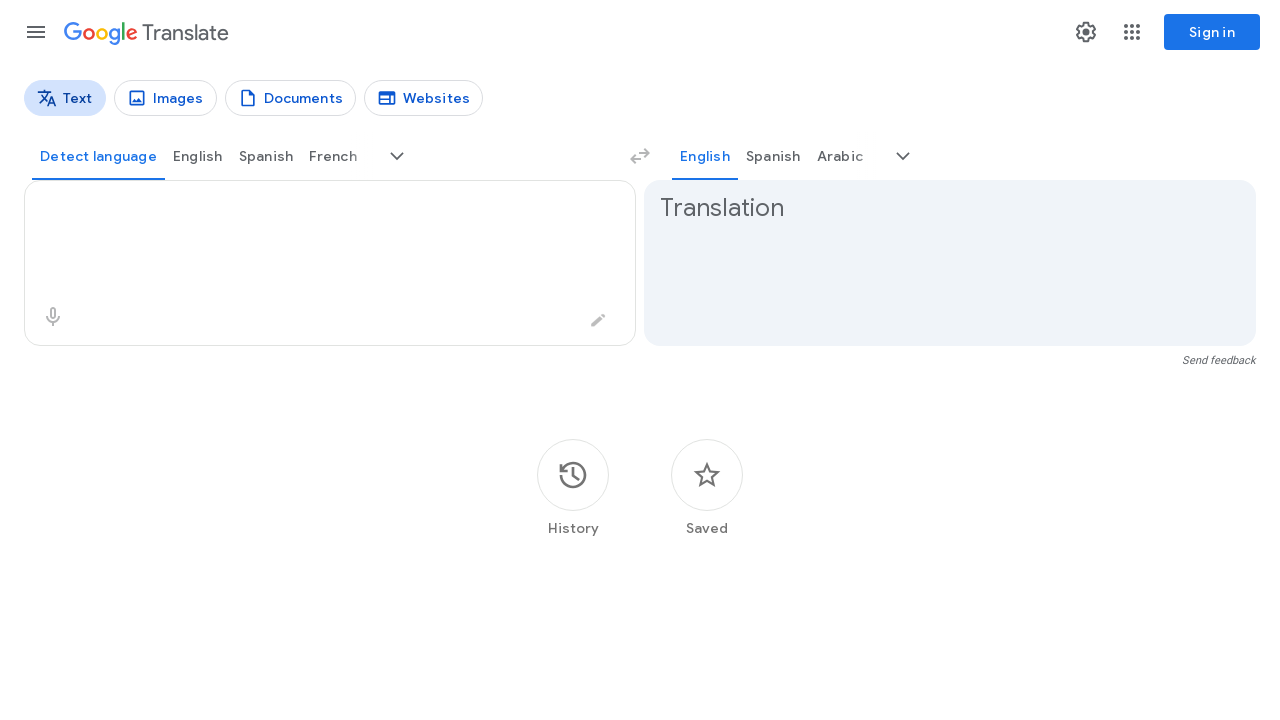

Entered Hebrew text 'שלום' in the source text field on textarea[aria-label*="Source"]
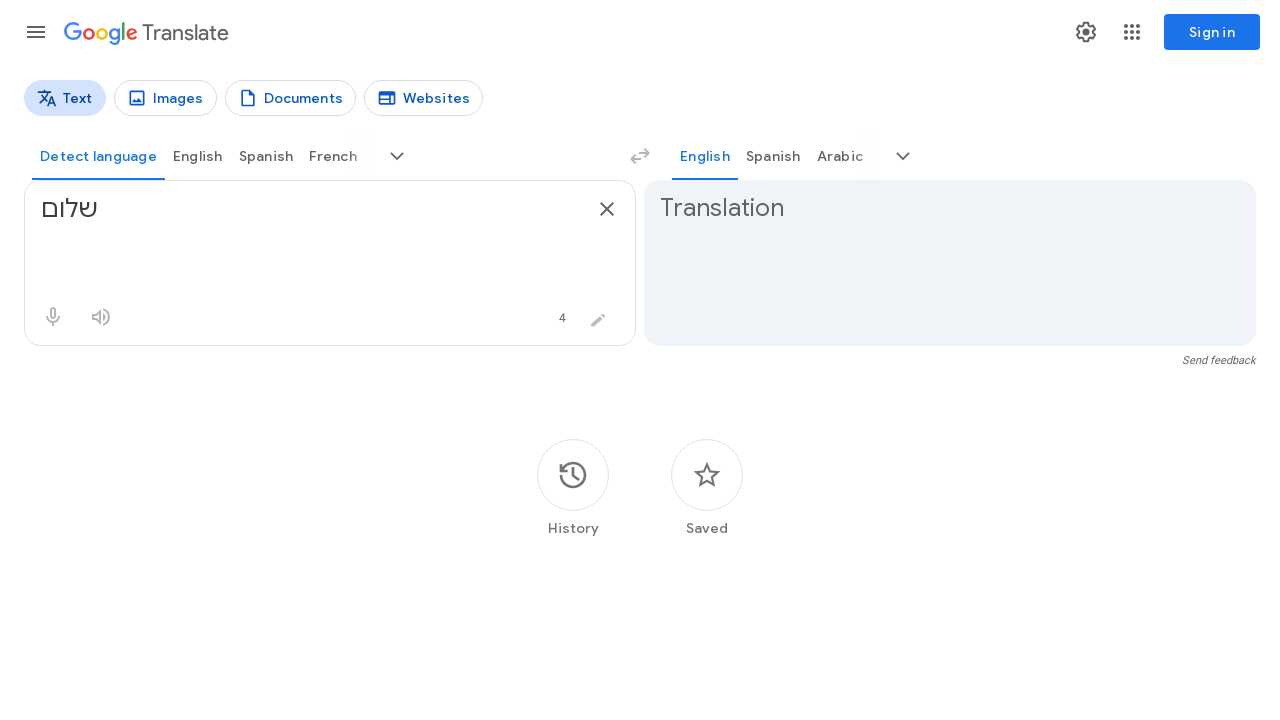

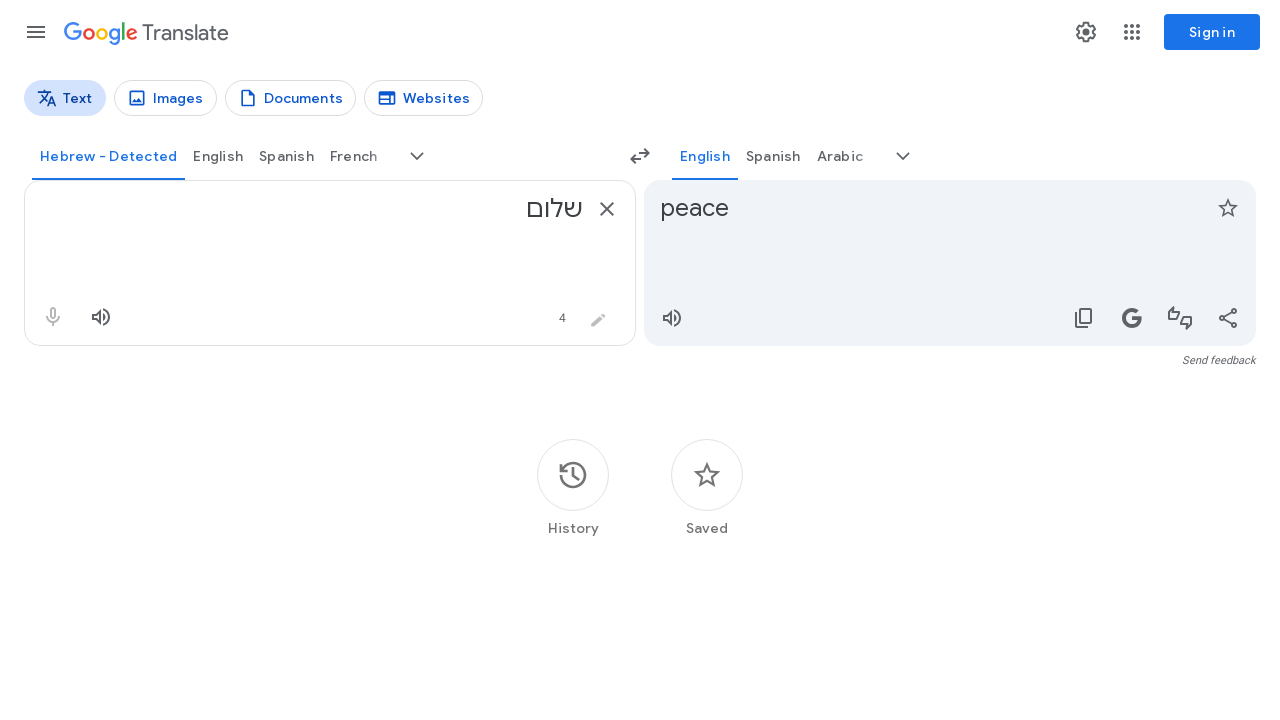